Tests confirmed payment status with a specific test card number and verifies CONFIRMED status is displayed

Starting URL: https://sandbox.cardpay.com/MI/cardpayment2.html?orderXml=PE9SREVSIFdBTExFVF9JRD0nODI5OScgT1JERVJfTlVNQkVSPSc0NTgyMTEnIEFNT1VOVD0nMjkxLjg2JyBDVVJSRU5DWT0nRVVSJyAgRU1BSUw9J2N1c3RvbWVyQGV4YW1wbGUuY29tJz4KPEFERFJFU1MgQ09VTlRSWT0nVVNBJyBTVEFURT0nTlknIFpJUD0nMTAwMDEnIENJVFk9J05ZJyBTVFJFRVQ9JzY3NyBTVFJFRVQnIFBIT05FPSc4NzY5OTA5MCcgVFlQRT0nQklMTElORycvPgo8L09SREVSPg==&sha512=998150a2b27484b776a1628bfe7505a9cb430f276dfa35b14315c1c8f03381a90490f6608f0dcff789273e05926cd782e1bb941418a9673f43c47595aa7b8b0d

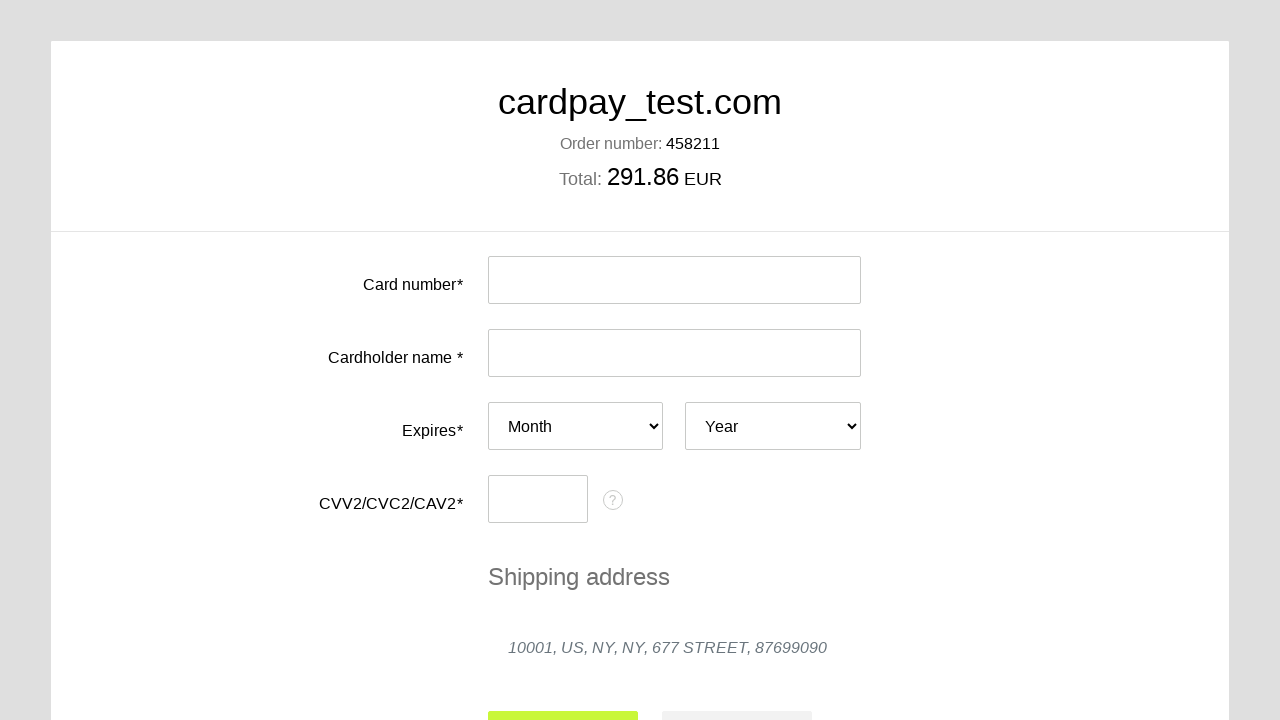

Clicked card number input field at (674, 280) on #input-card-number
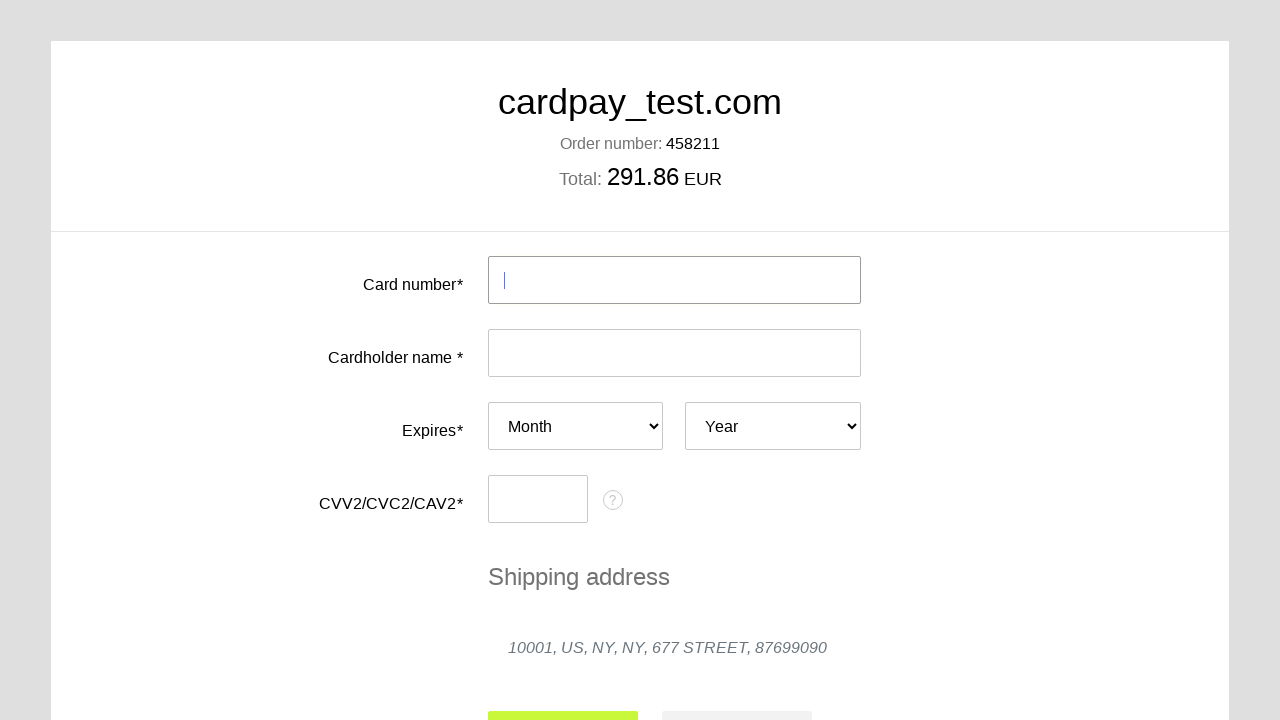

Filled card number field with test card 4000 0000 0000 0051 on #input-card-number
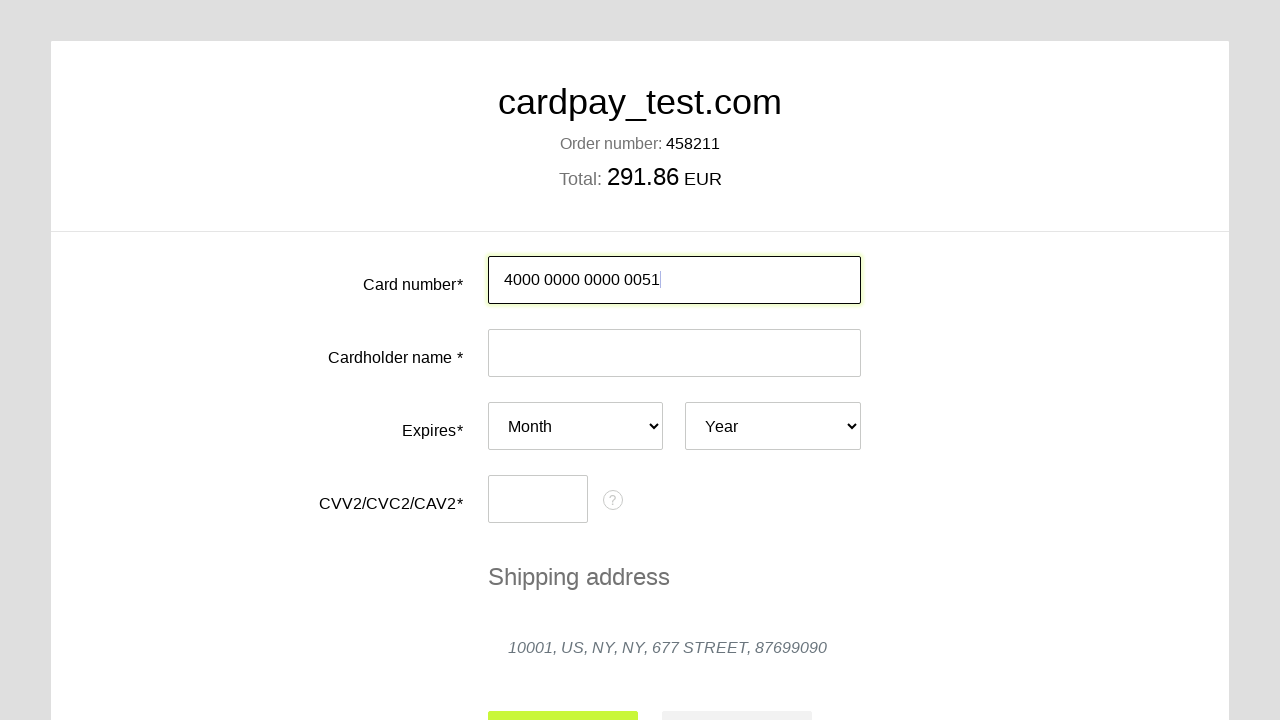

Clicked card holder name input field at (674, 353) on #input-card-holder
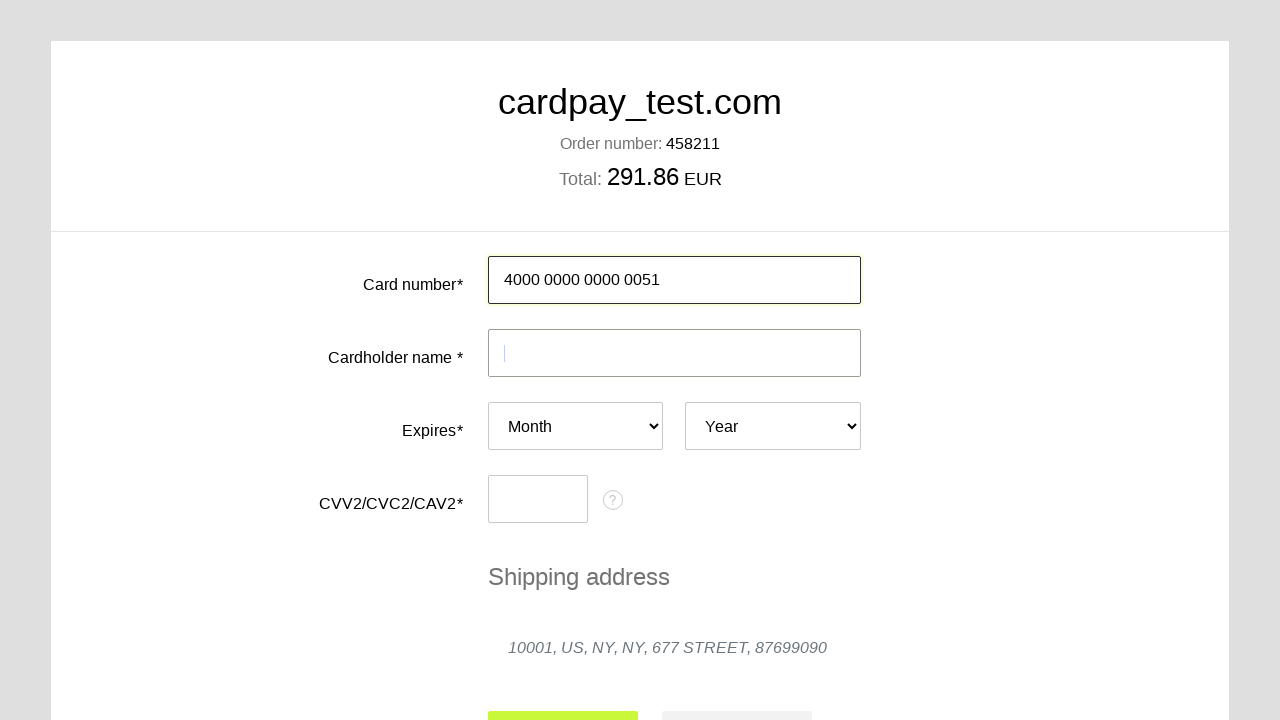

Filled card holder name with 'IVAN MOISEEV' on #input-card-holder
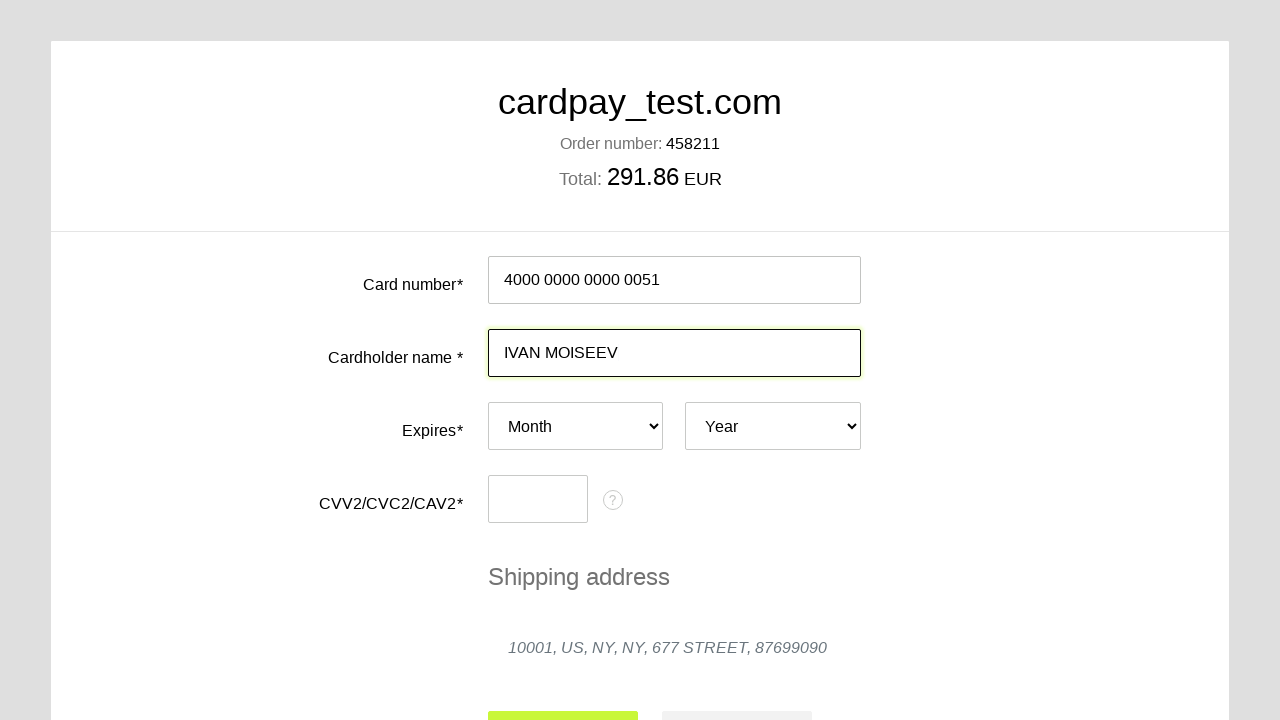

Selected expiration month 08 on #card-expires-month
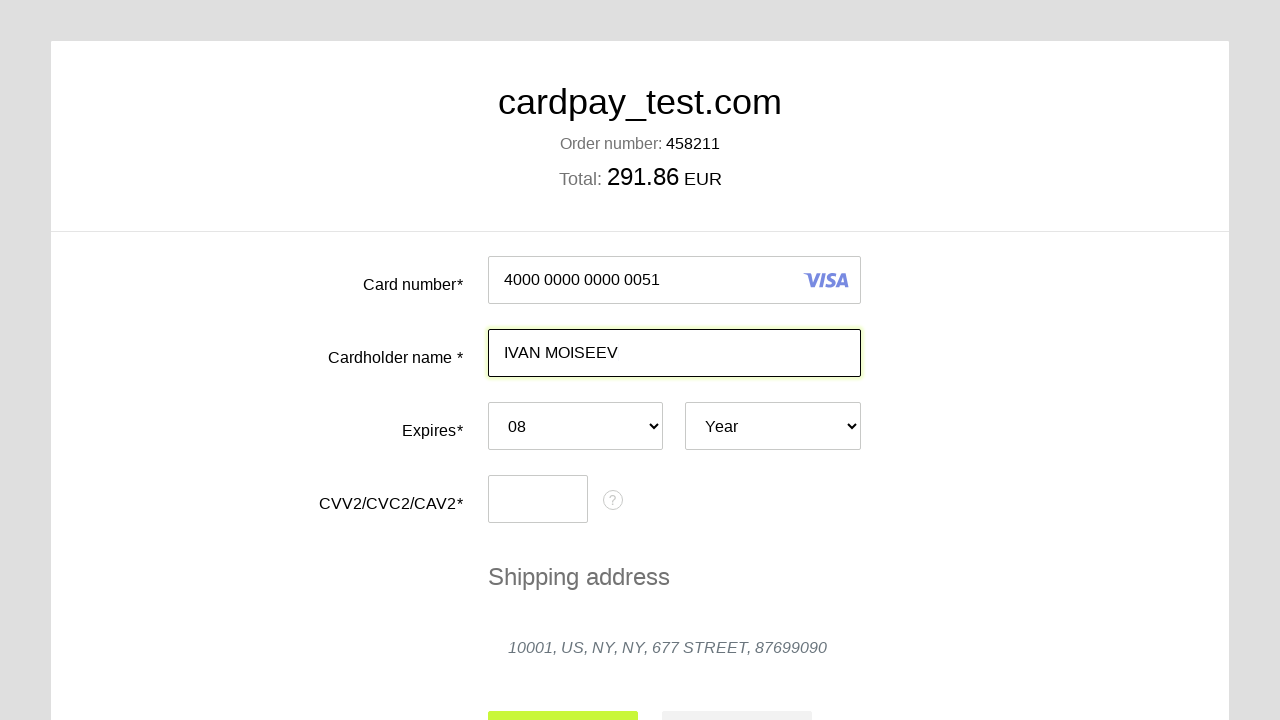

Selected expiration year 2029 on #card-expires-year
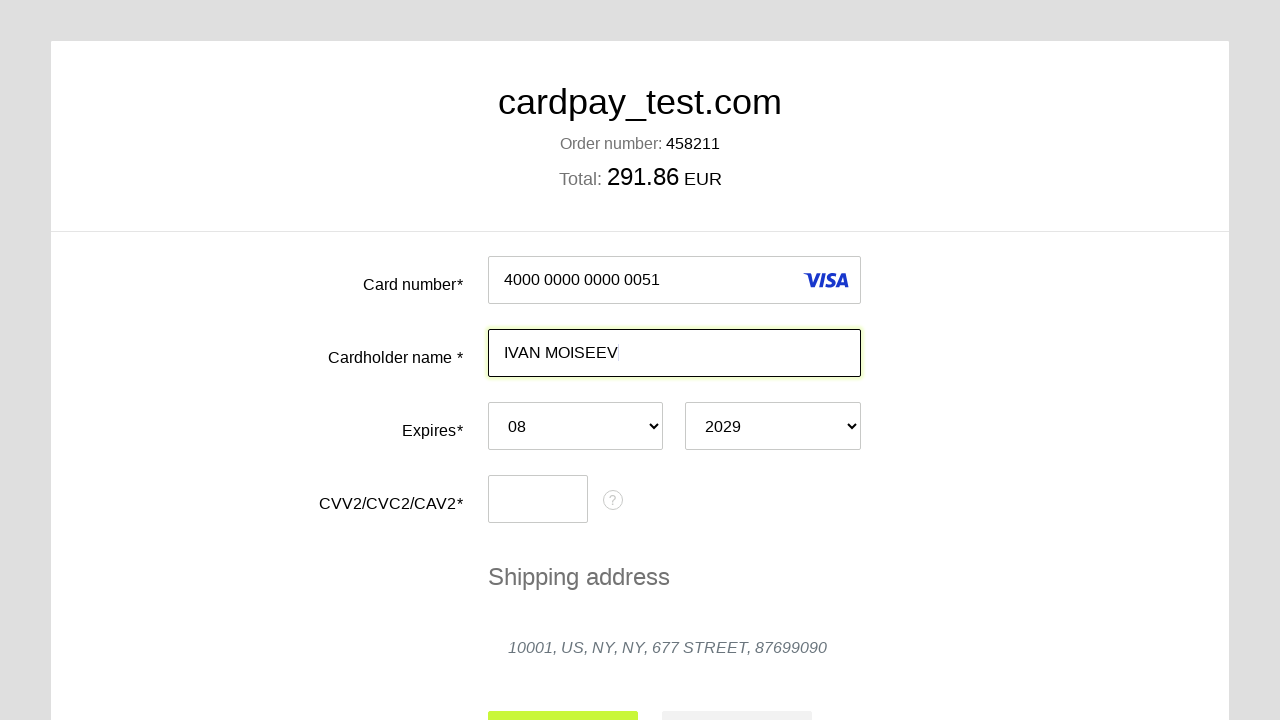

Clicked CVC input field at (538, 499) on #input-card-cvc
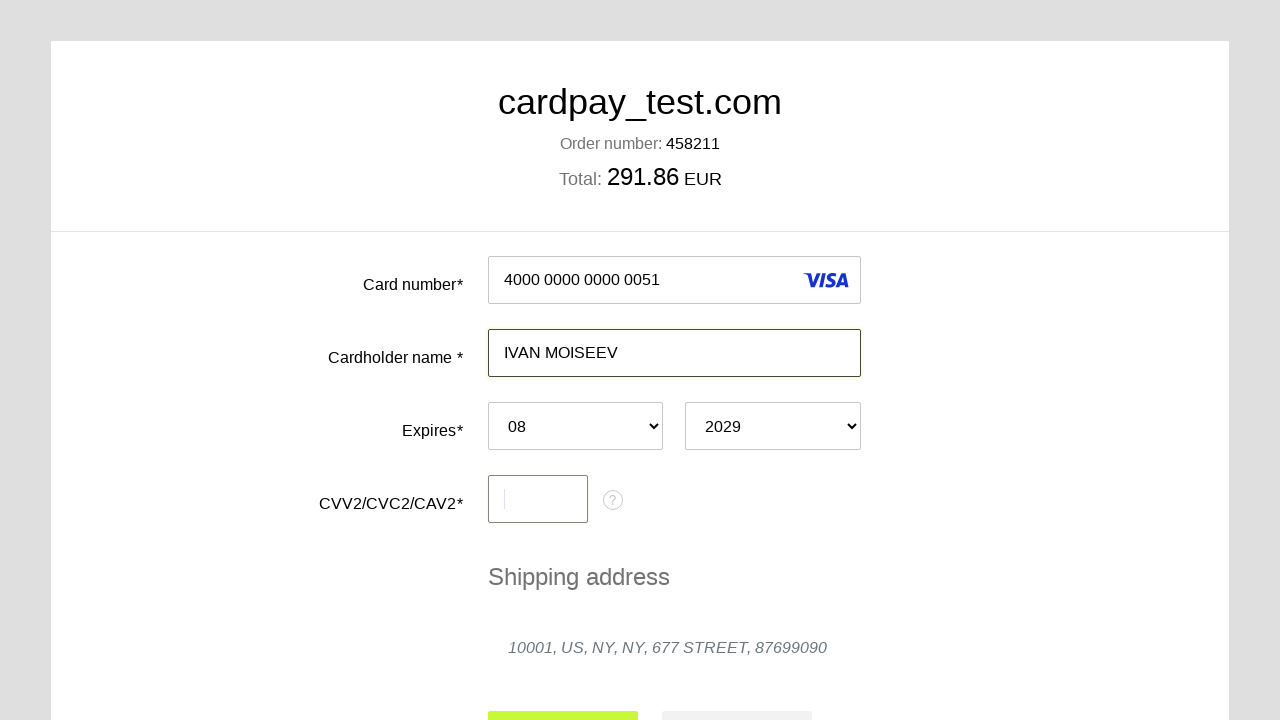

Filled CVC field with '108' on #input-card-cvc
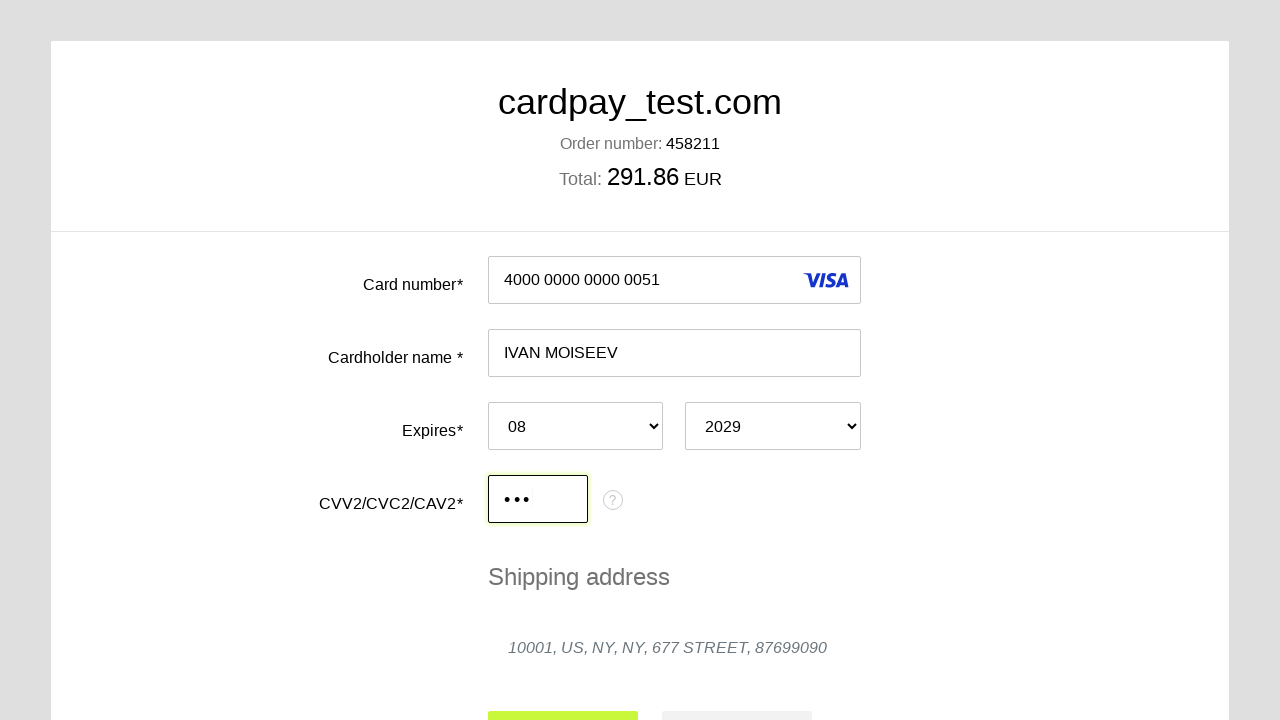

Clicked submit button to process payment at (563, 696) on #action-submit
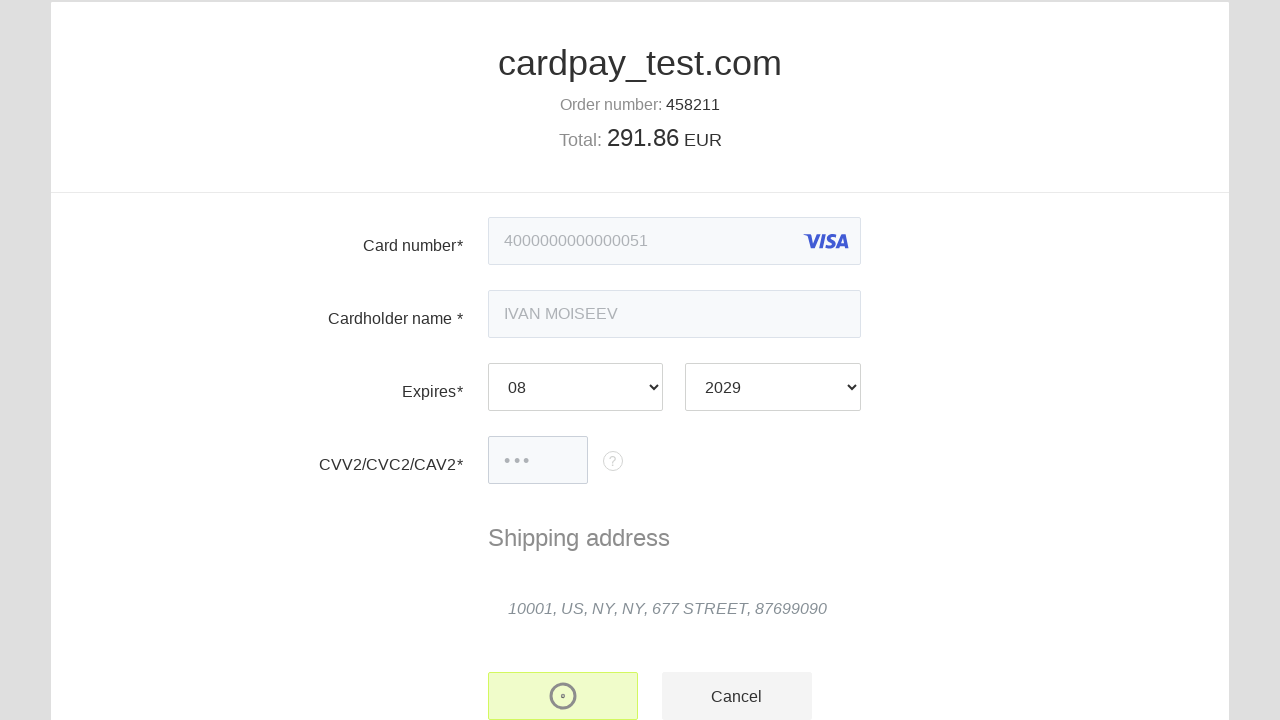

Payment status element loaded and visible
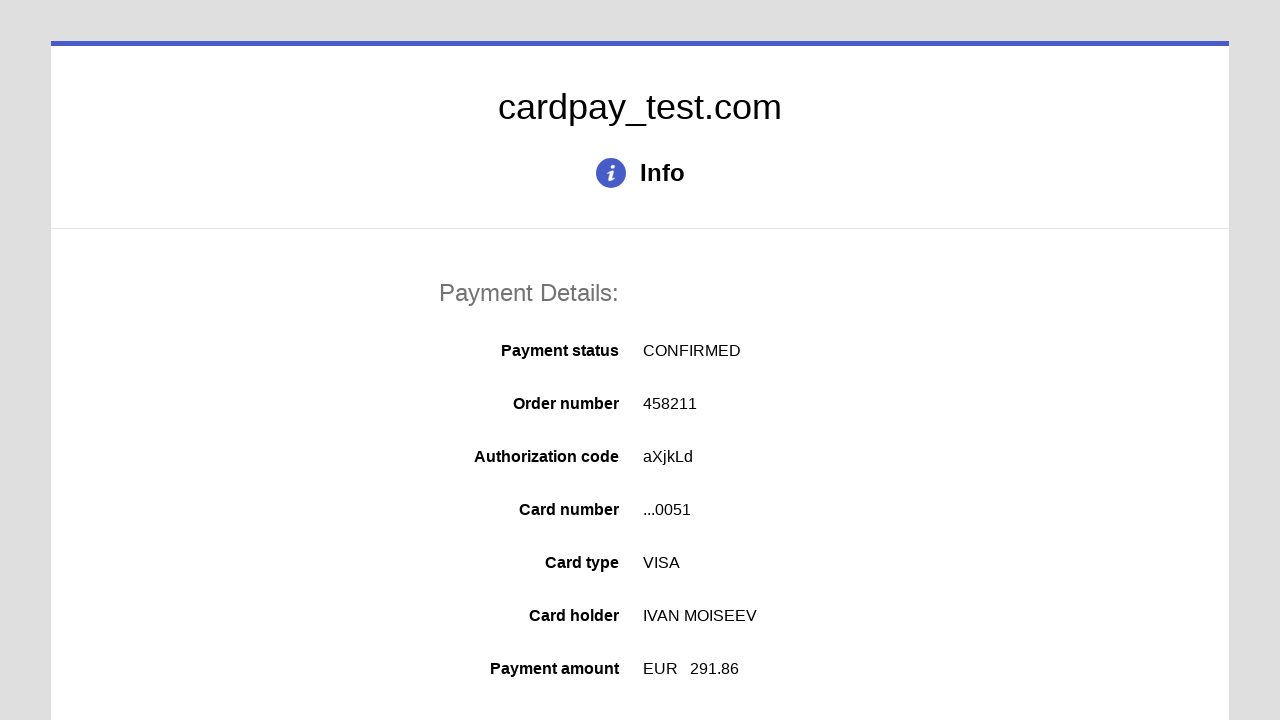

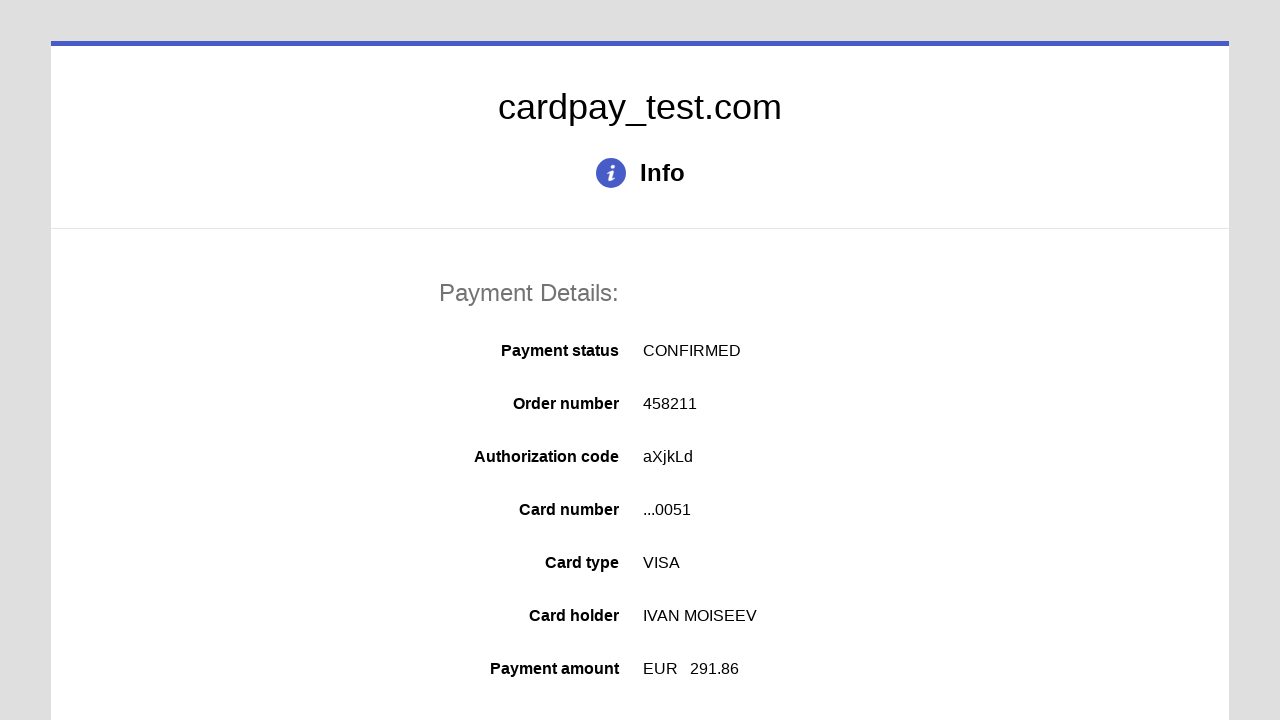